Tests form validation by submitting empty username and password fields

Starting URL: https://the-internet.herokuapp.com

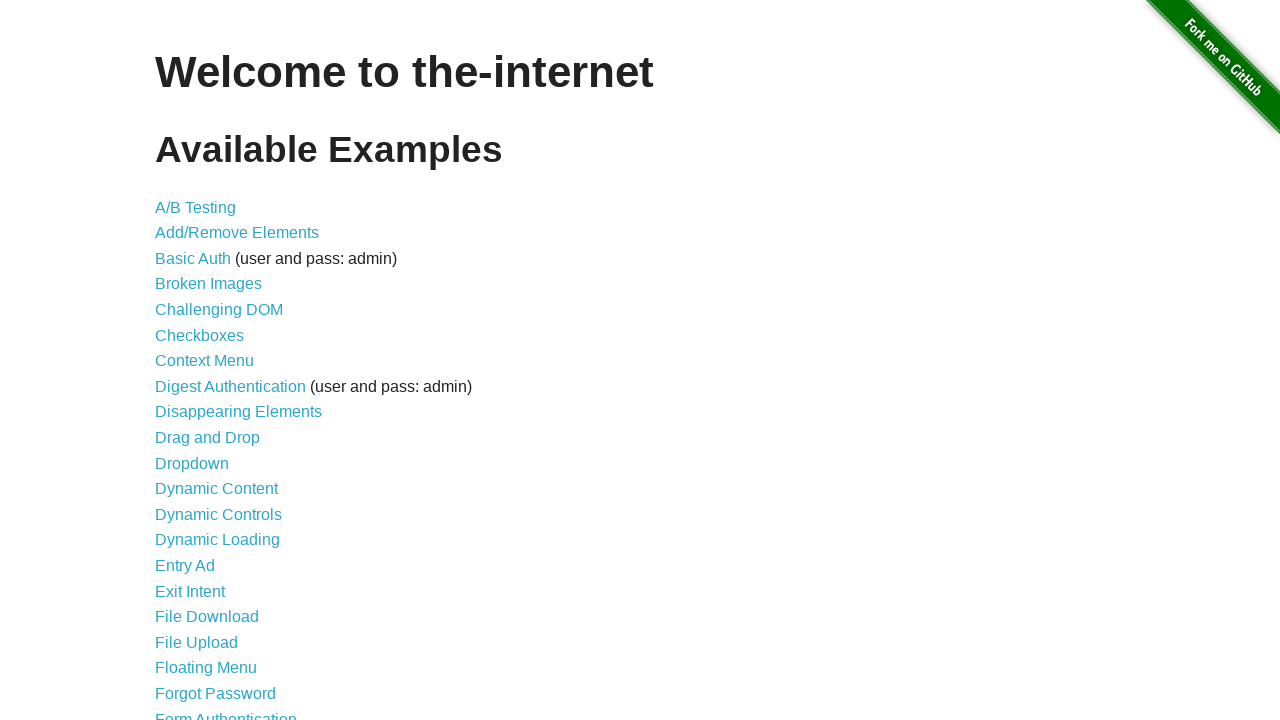

Clicked on Form Authentication link at (226, 712) on text=Form Authentication
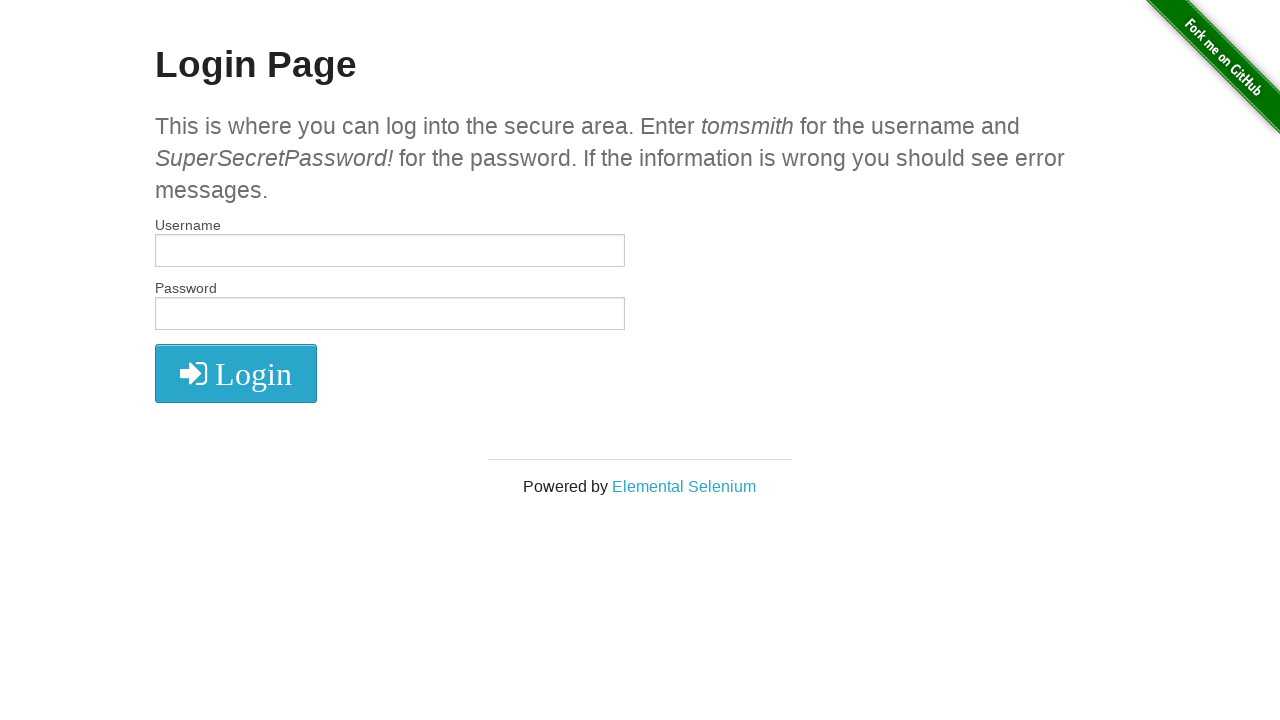

Clicked submit button with blank username and password fields at (236, 373) on button
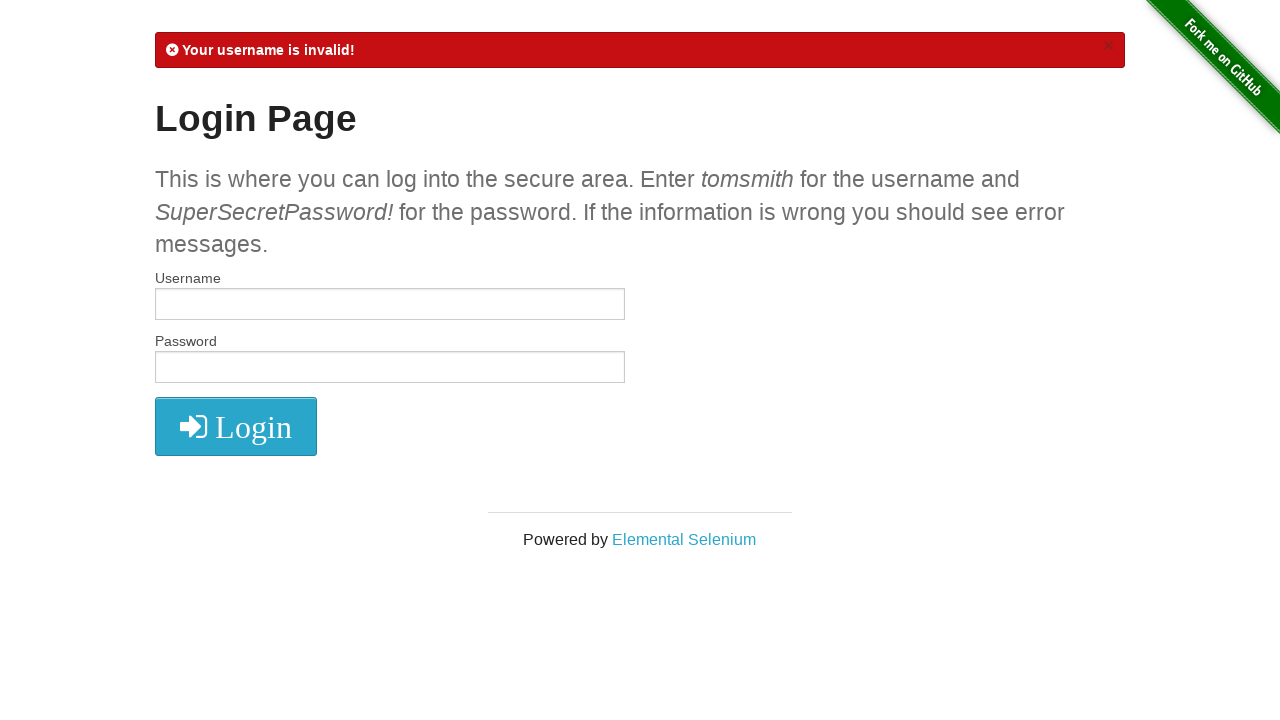

Located flash error message element
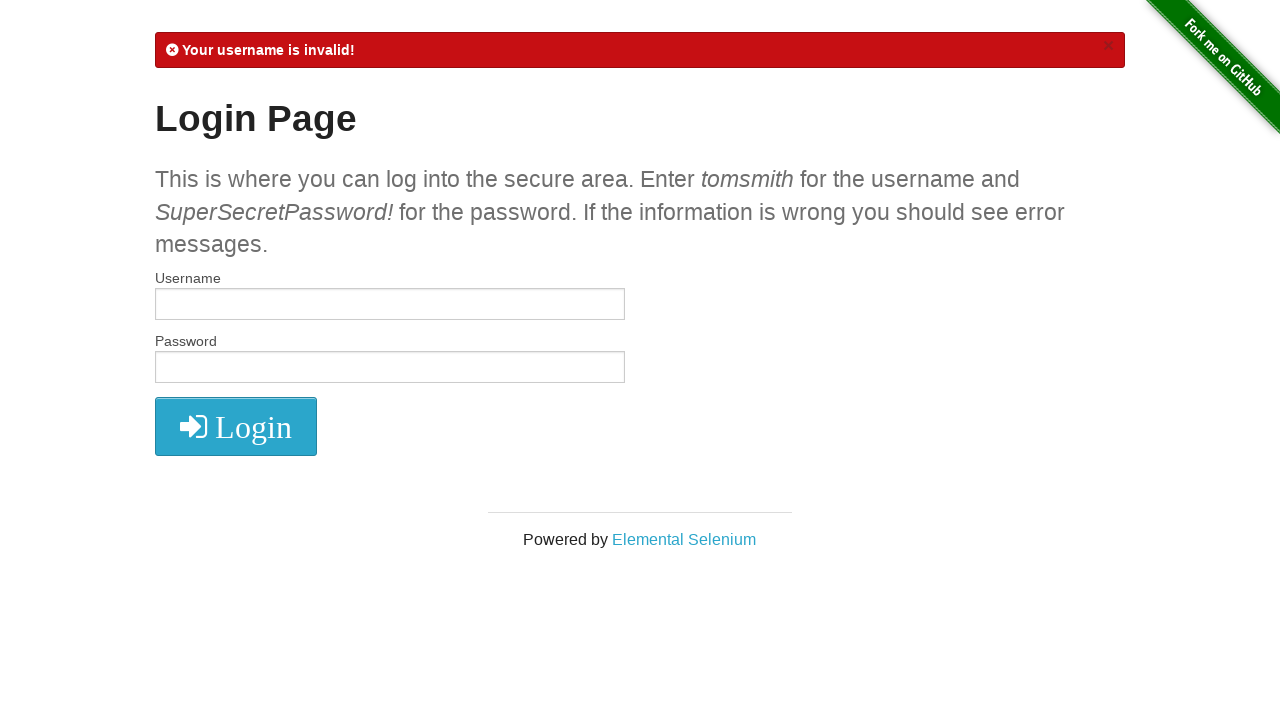

Verified error message 'Your username is invalid!' appears
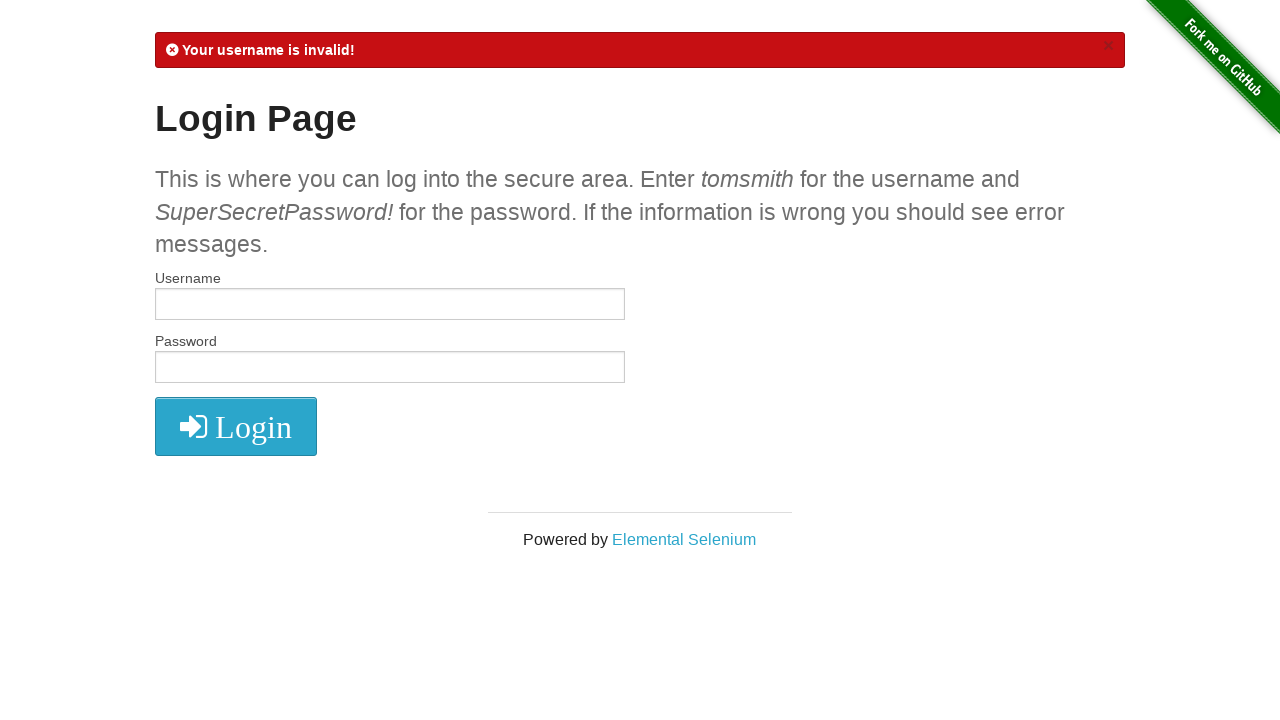

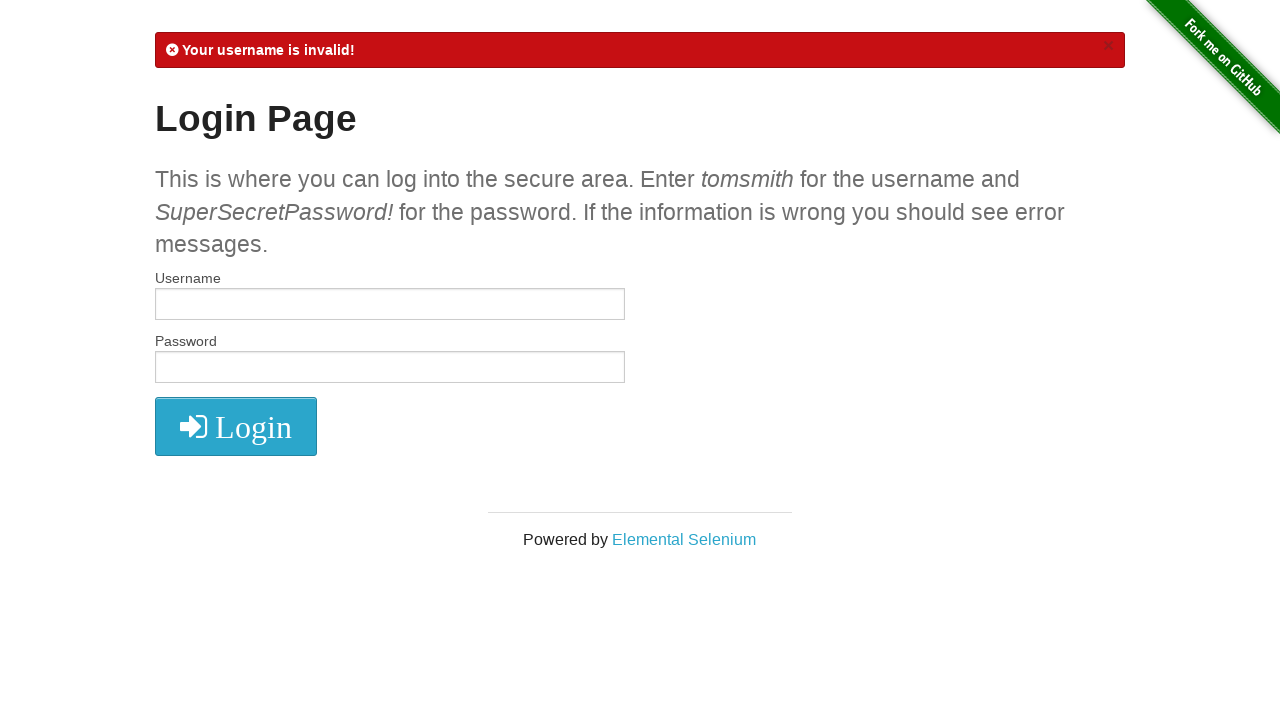